Tests navigation to reservations page by clicking the RESERVATIONS button

Starting URL: https://noizyoysters.com/

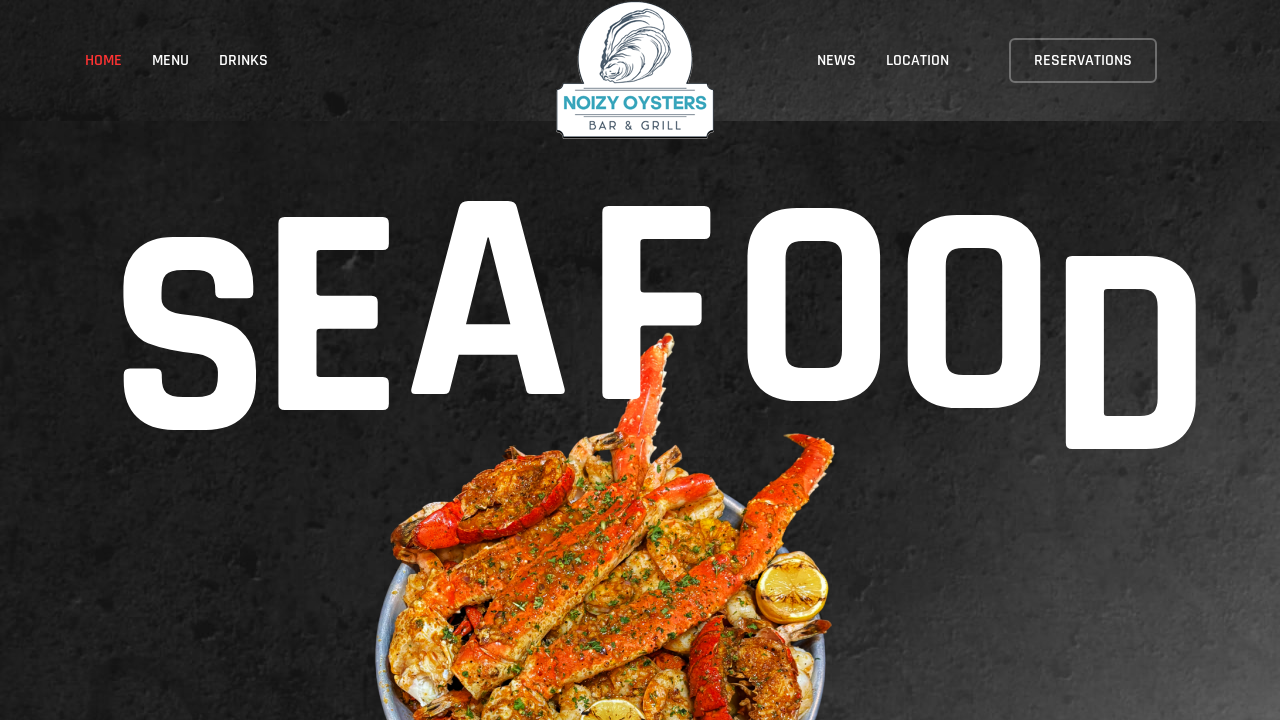

Clicked RESERVATIONS button at (1083, 60) on text=RESERVATIONS
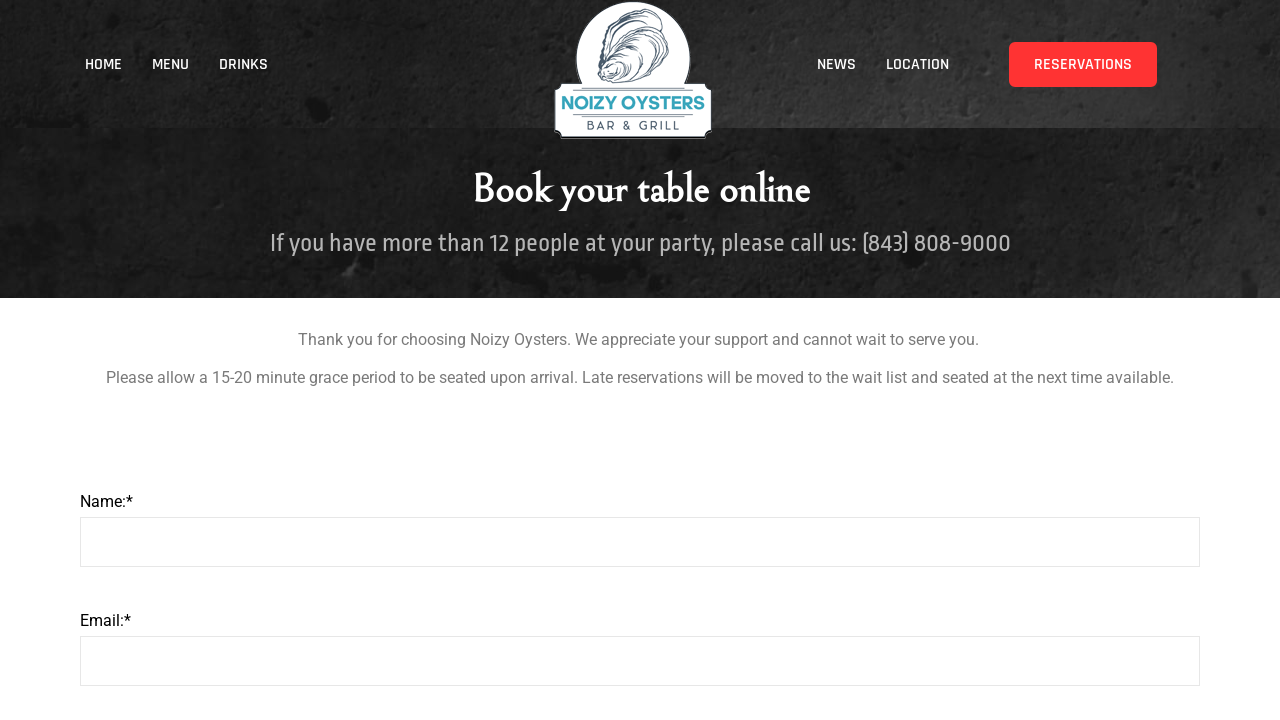

Verified page title is 'Online Reservation – Noizy Oysters Bar & Grill'
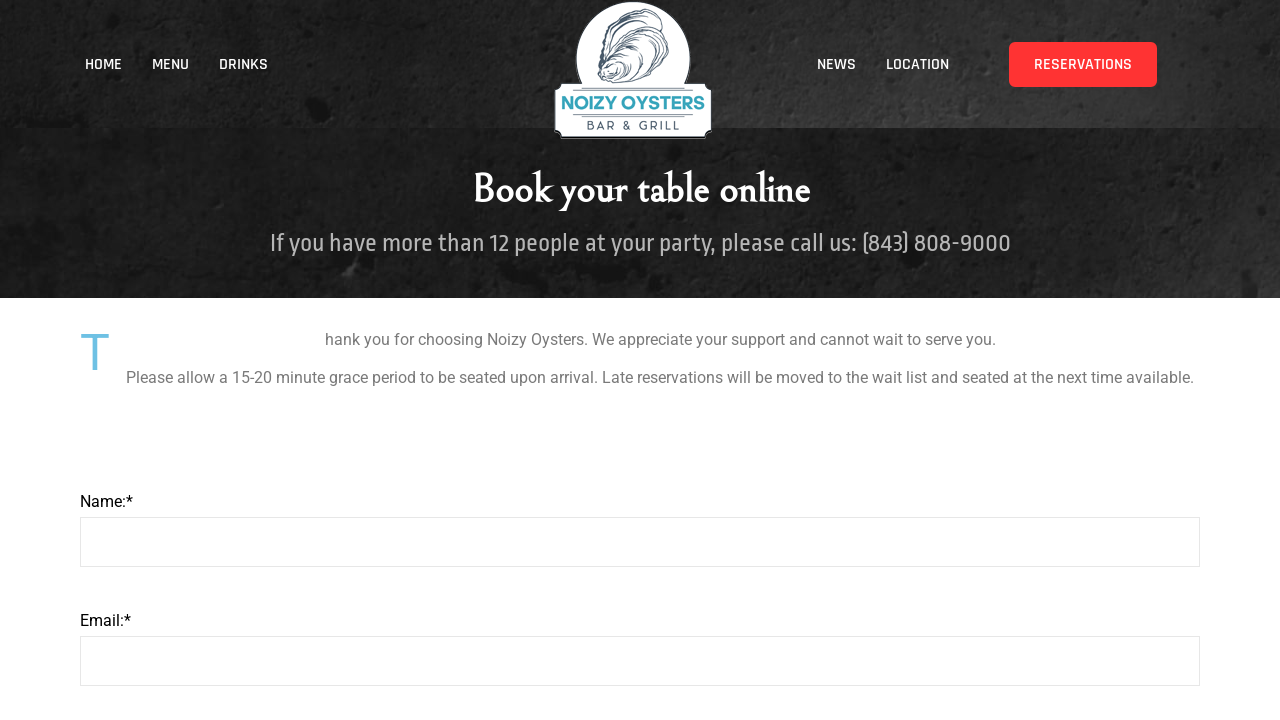

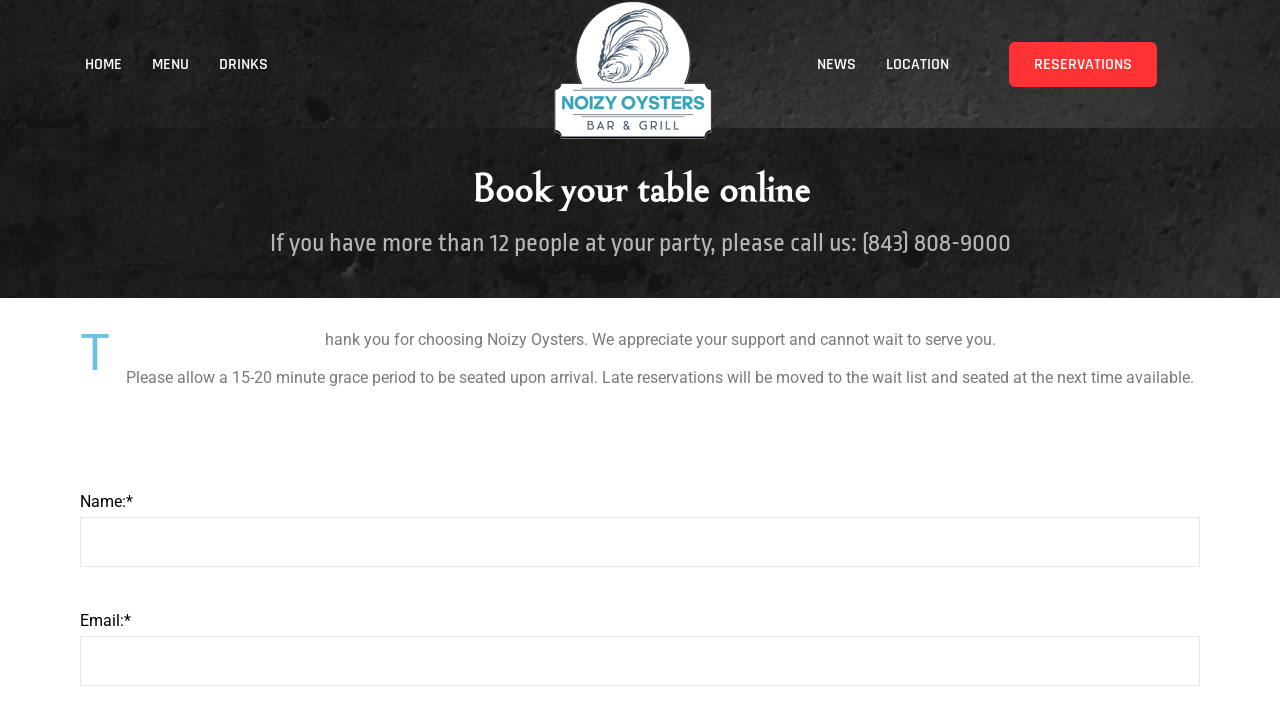